Tests the shopping cart functionality on BrowserStack demo site by adding a product to the cart, verifying the cart opens, and confirming the correct product appears in the cart.

Starting URL: https://bstackdemo.com

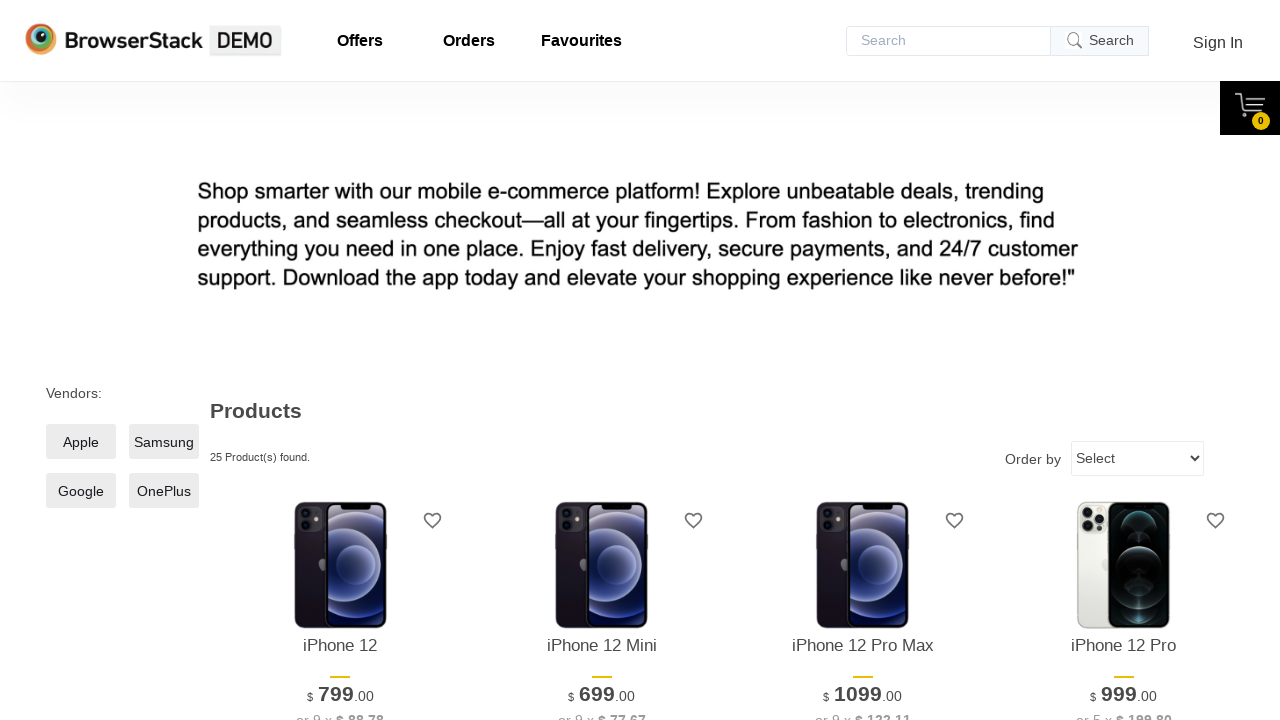

Waited for product name selector to be available
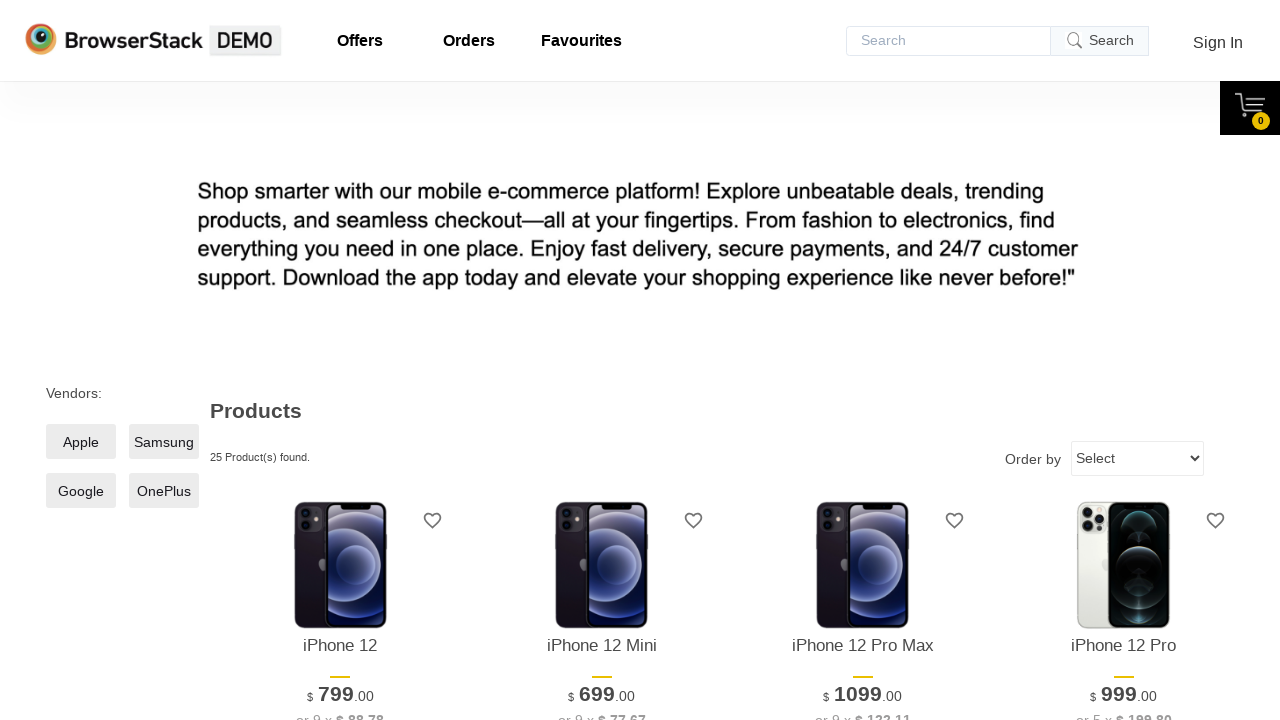

Retrieved product name from page: iPhone 12
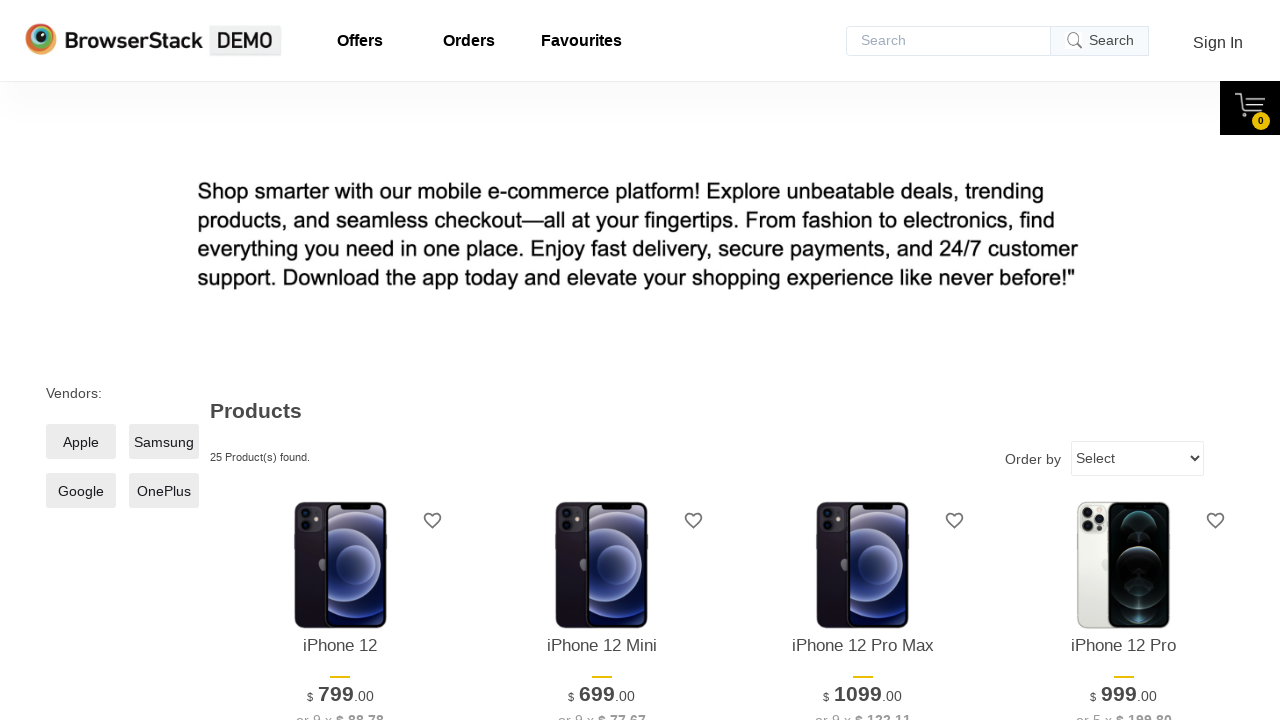

Waited for Add to Cart button to be available
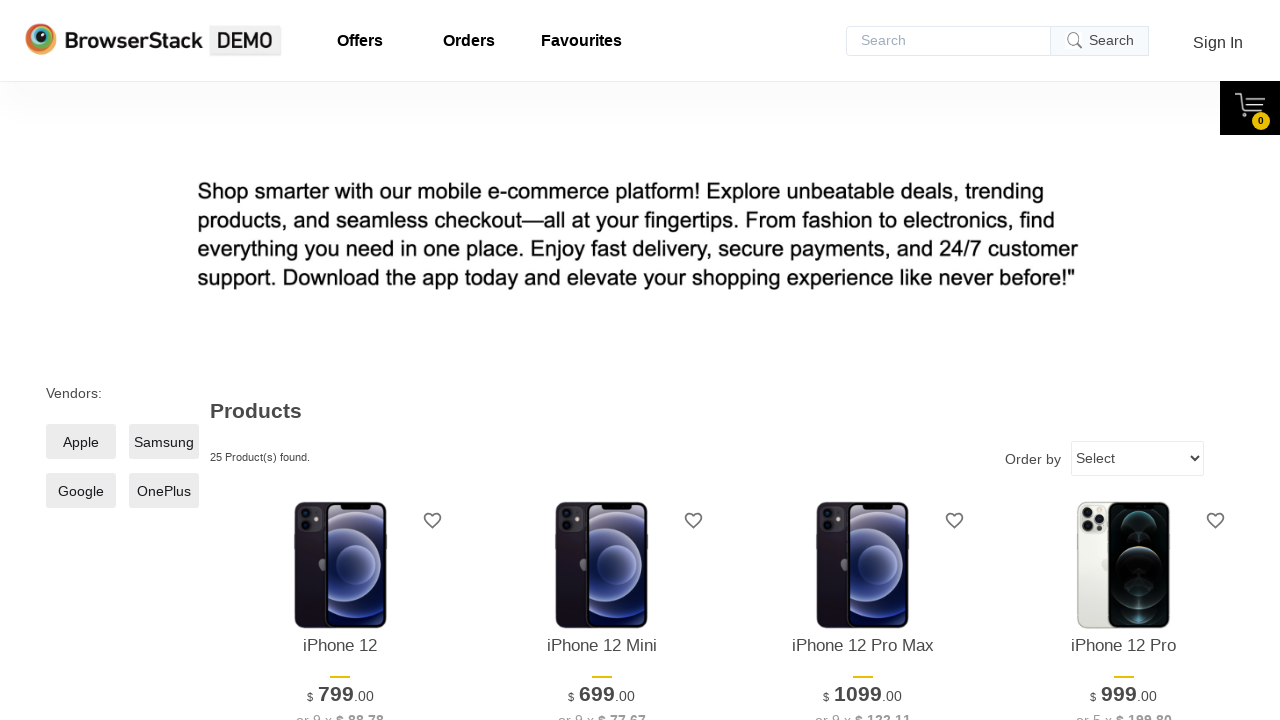

Clicked Add to Cart button for first product at (340, 361) on xpath=//*[@id='1']/div[4]
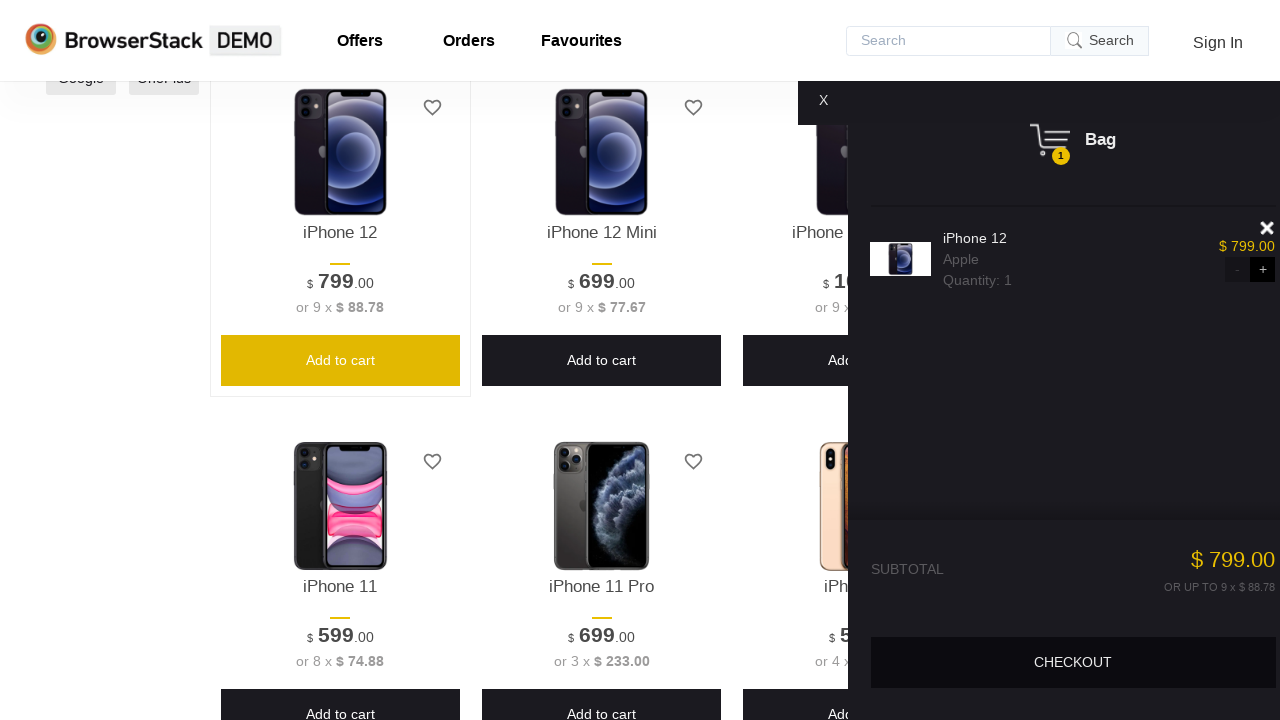

Checked if cart sidebar is visible
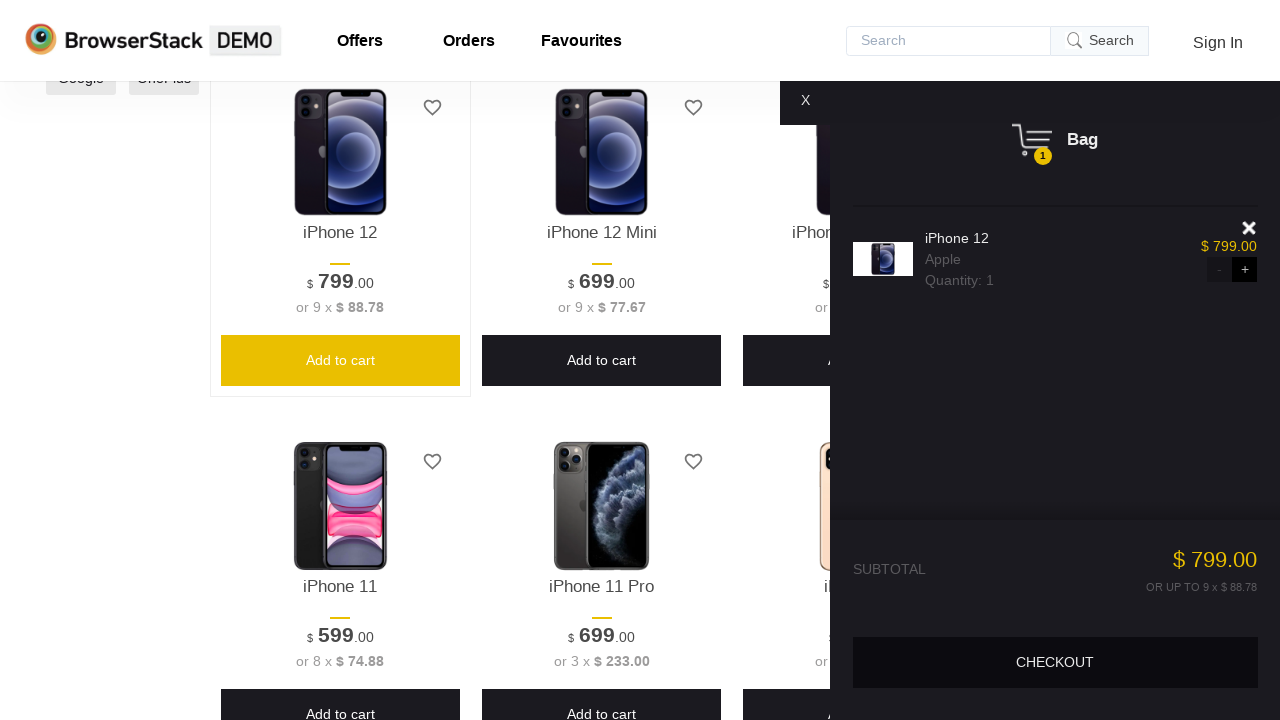

Verified cart sidebar is displayed
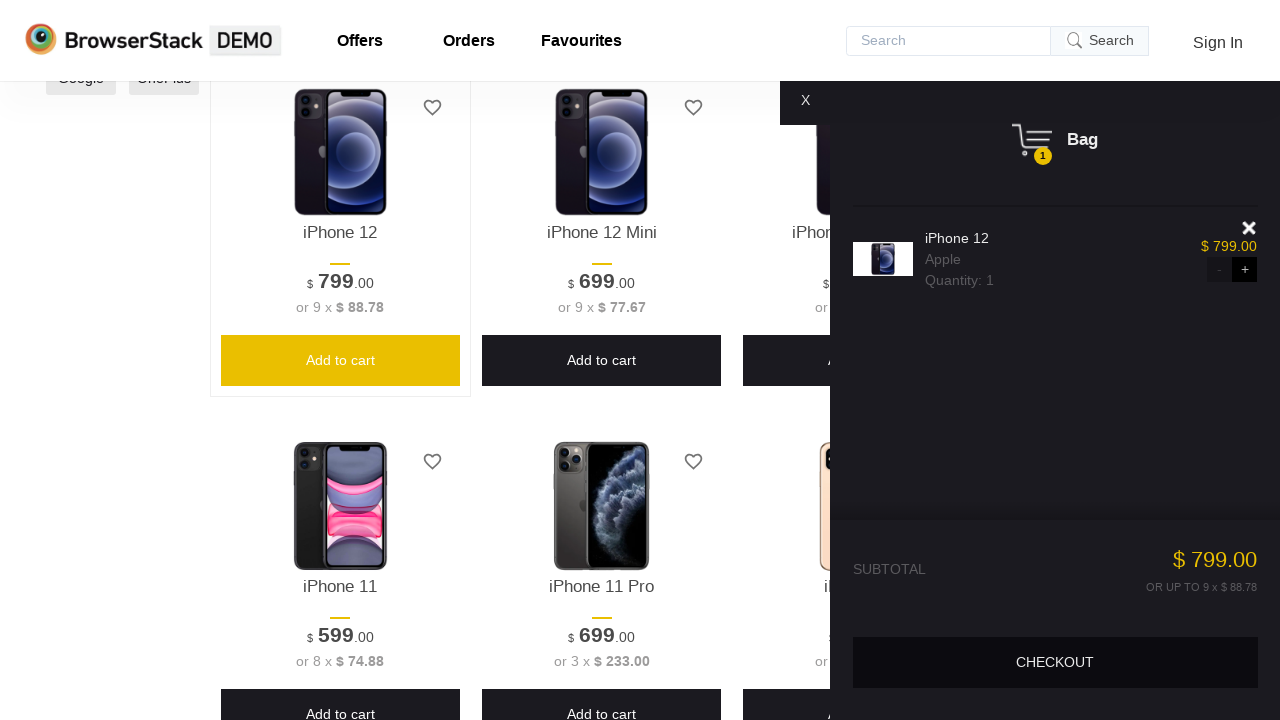

Retrieved product name from cart: iPhone 12
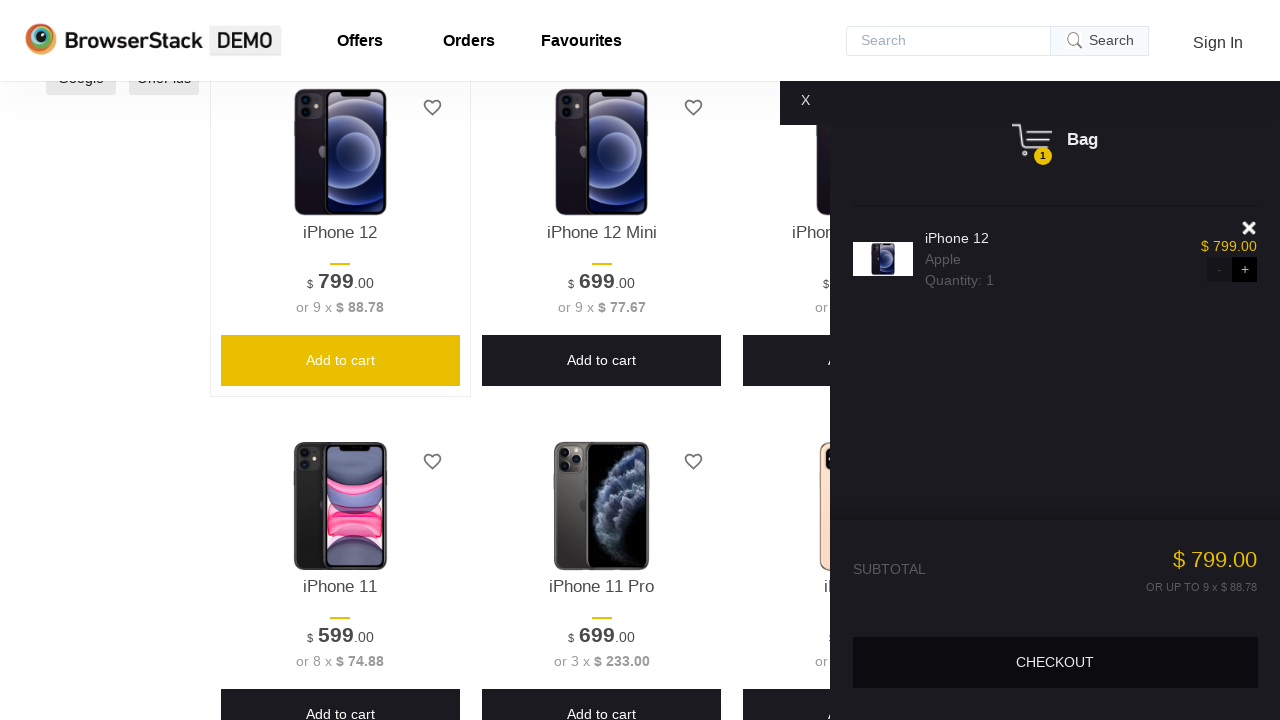

Verified product in cart matches product on page
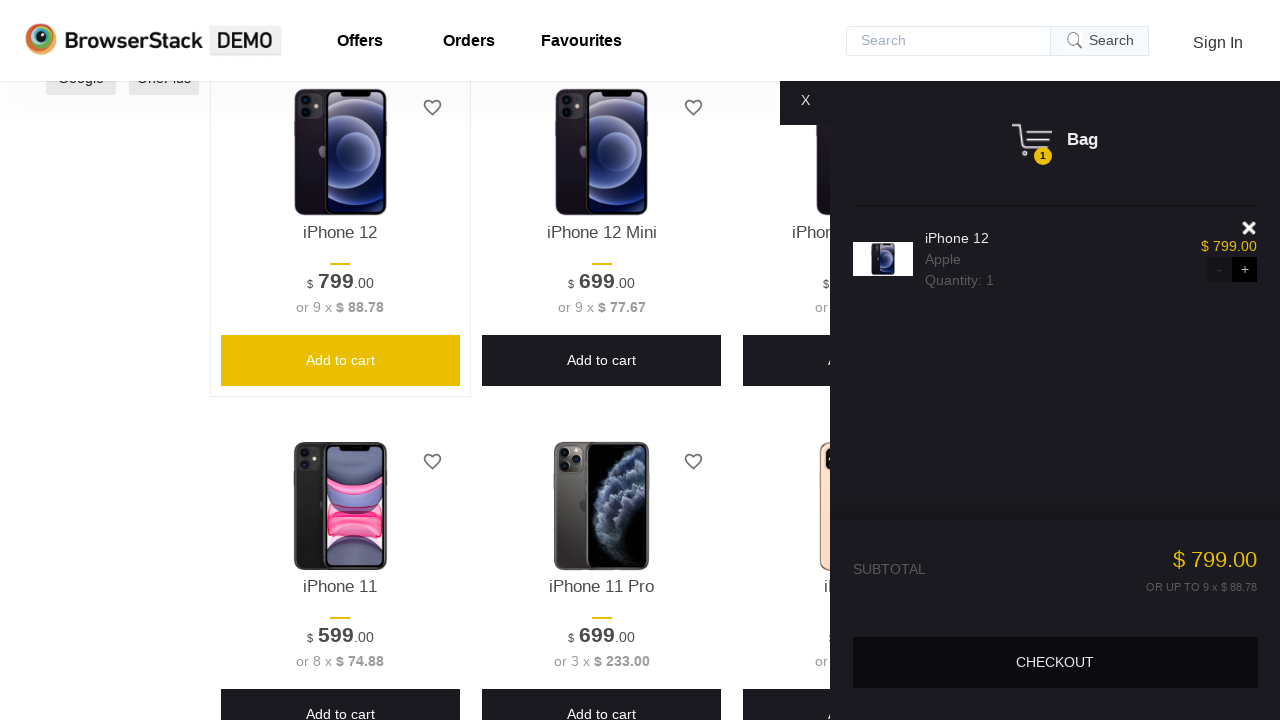

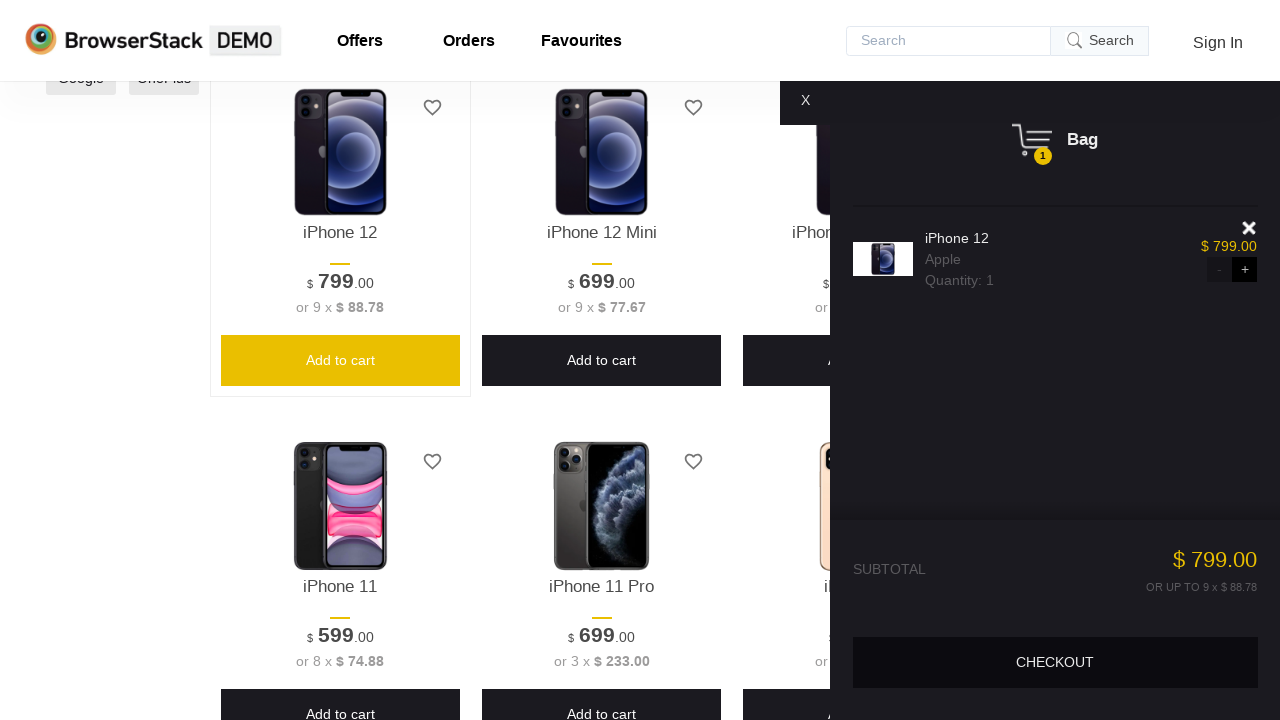